Navigates to VnExpress science/technology section, then goes to a notes application and adds multiple notes with sample data, finally searches for one of the notes by title.

Starting URL: https://vnexpress.net/khoa-hoc-cong-nghe

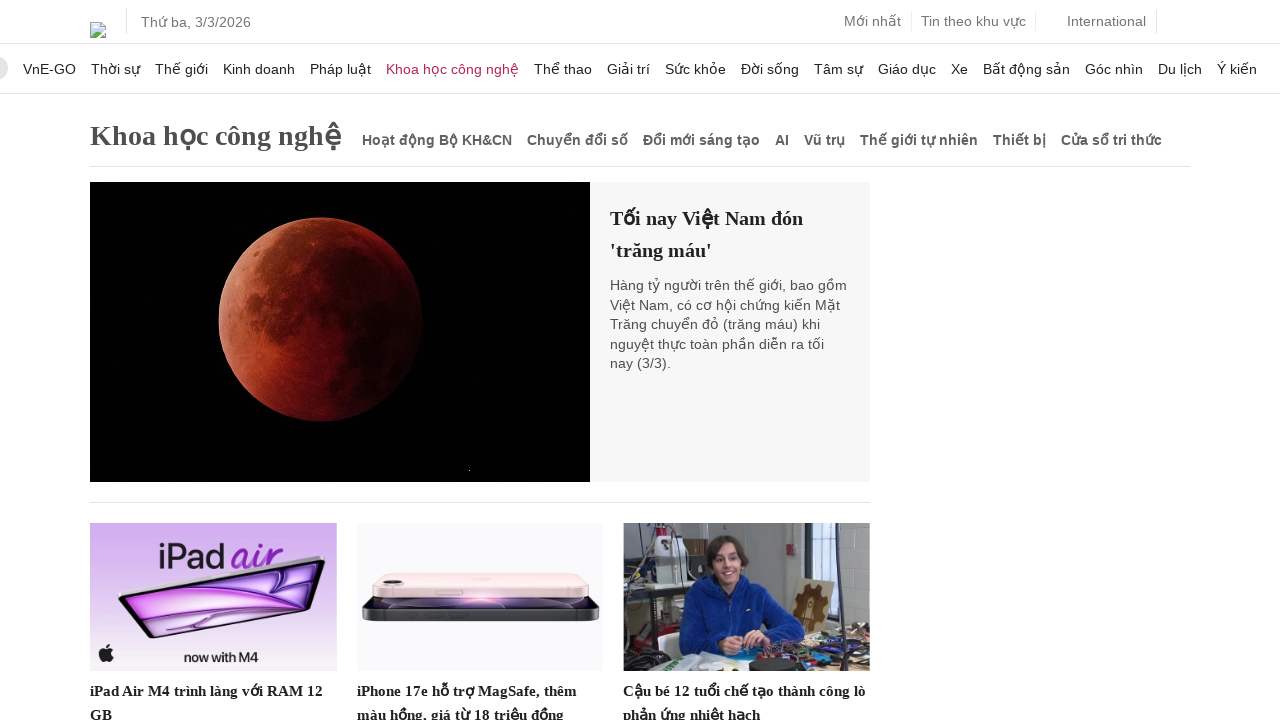

Waited for VnExpress articles to load
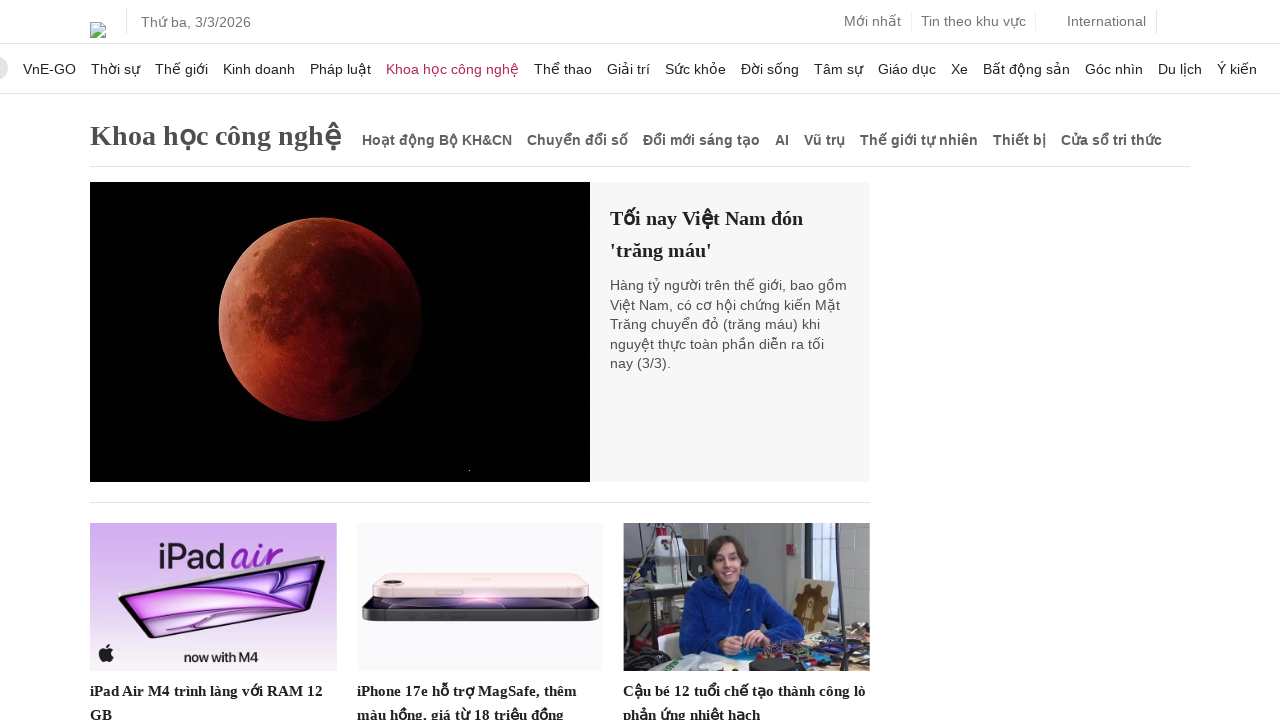

Navigated to notes application at material.playwrightvn.com
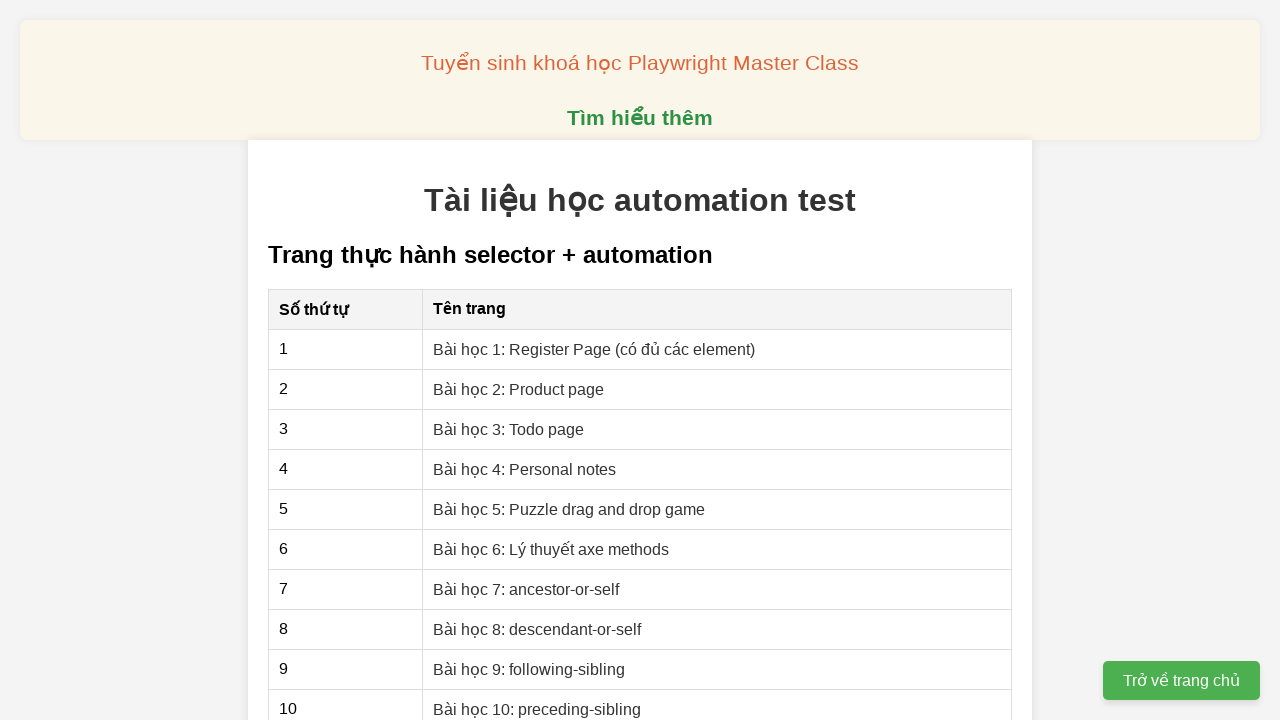

Clicked on personal notes exercise link at (525, 469) on xpath=//a[@href='04-xpath-personal-notes.html']
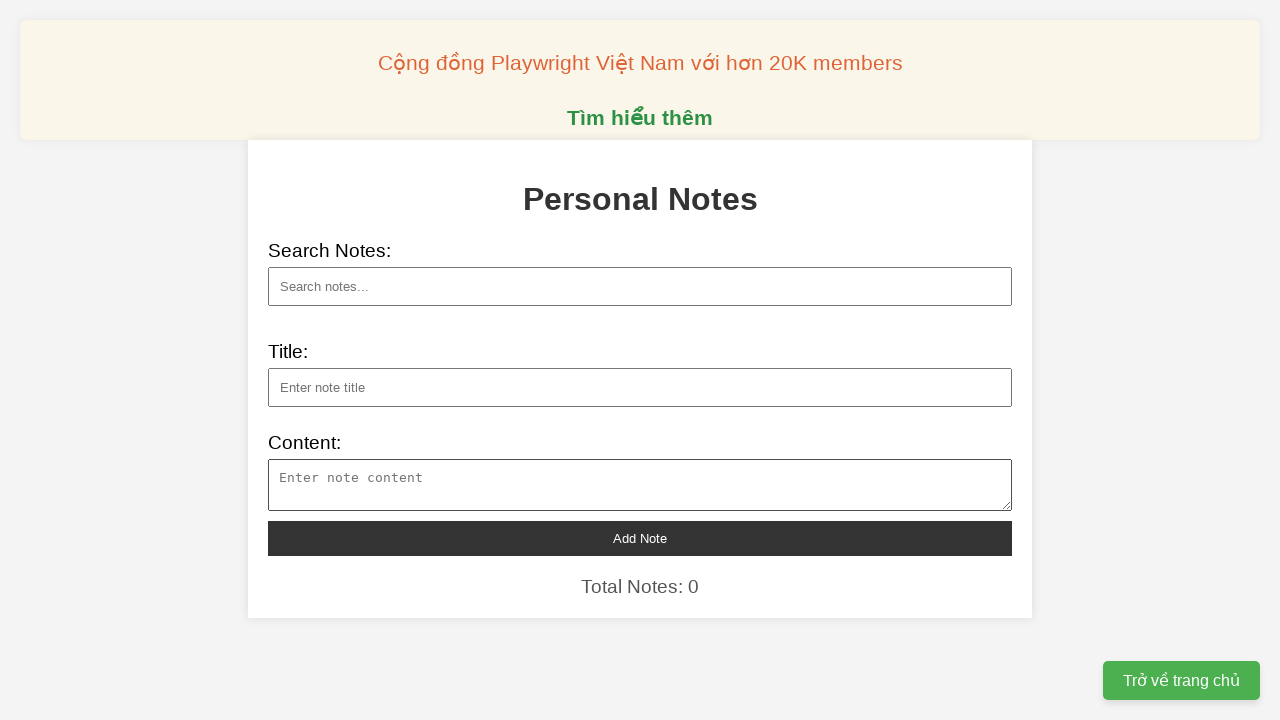

Filled note title: Công nghệ AI mới nhất 2024 on //input[@id='note-title']
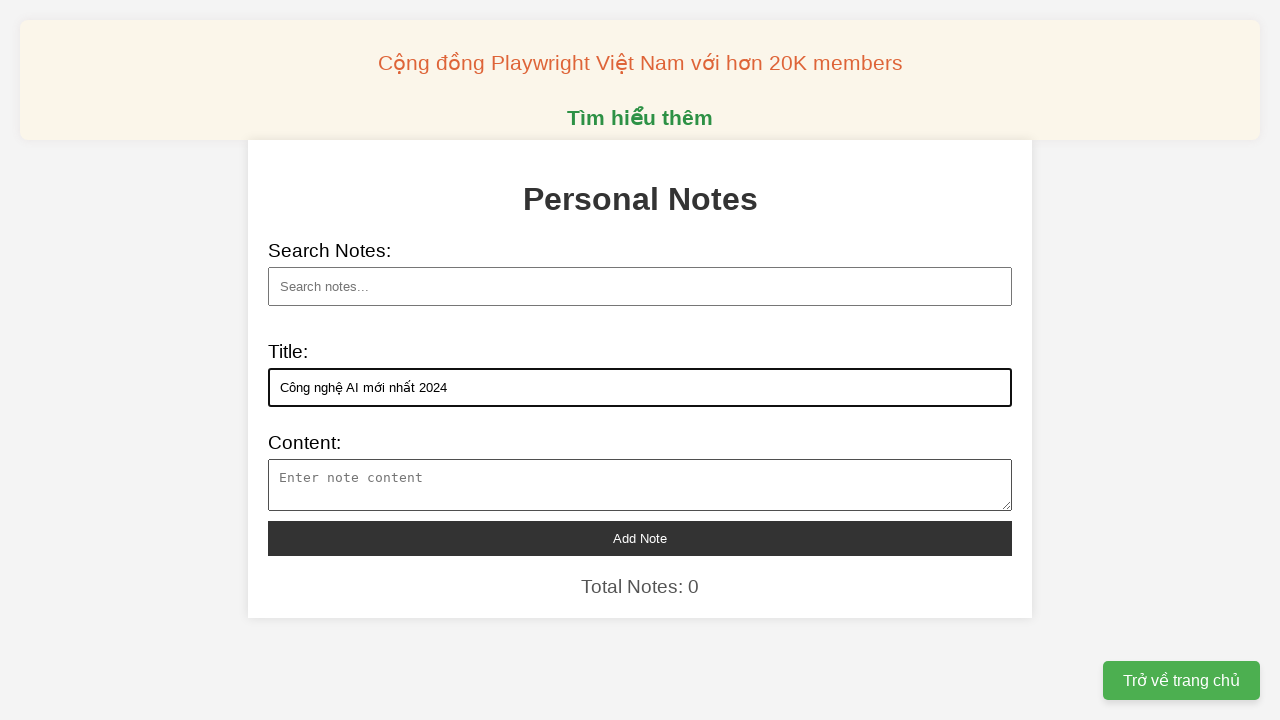

Filled note content for: Công nghệ AI mới nhất 2024 on //textarea[@id='note-content']
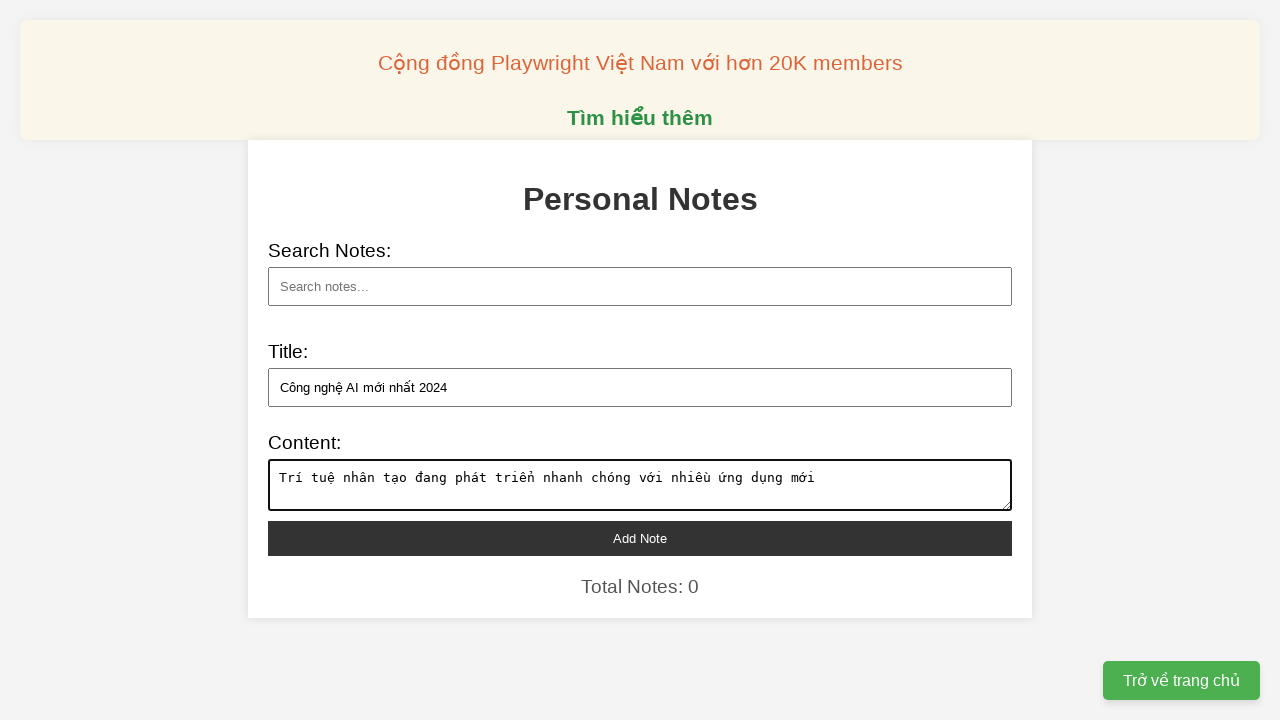

Added note: Công nghệ AI mới nhất 2024 at (640, 538) on xpath=//button[@id='add-note']
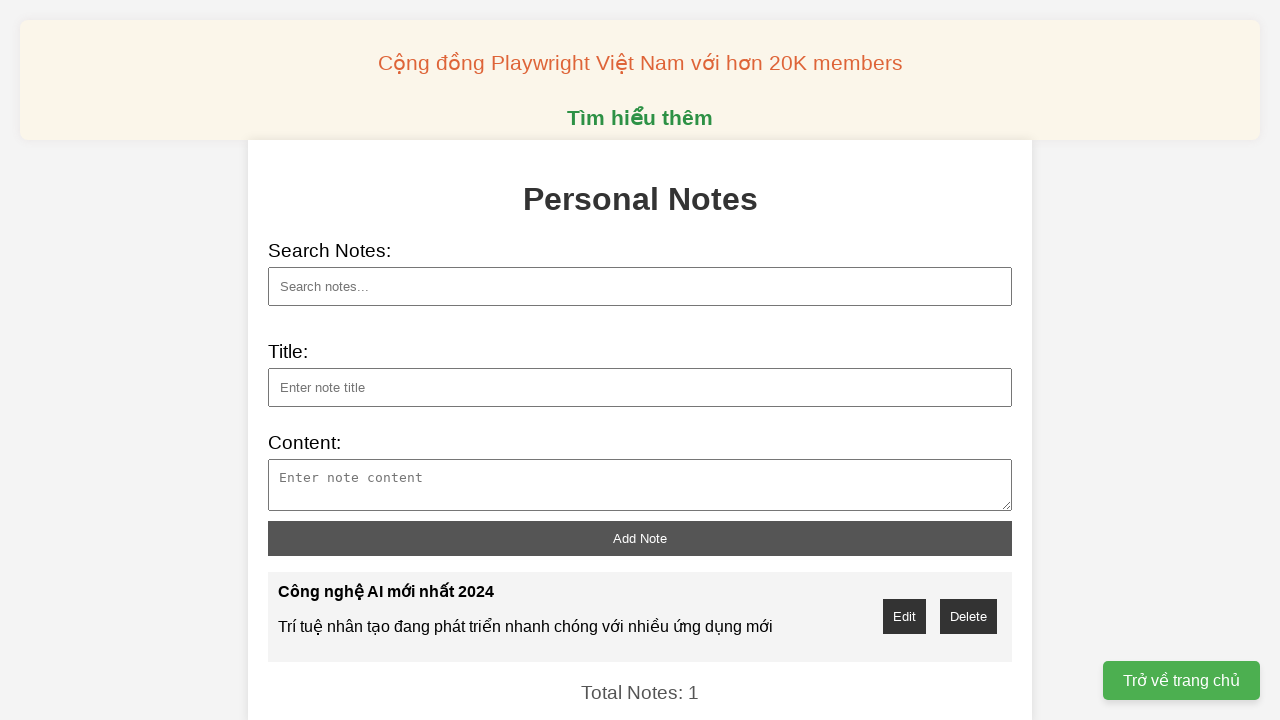

Filled note title: Khám phá vũ trụ với kính thiên văn James Webb on //input[@id='note-title']
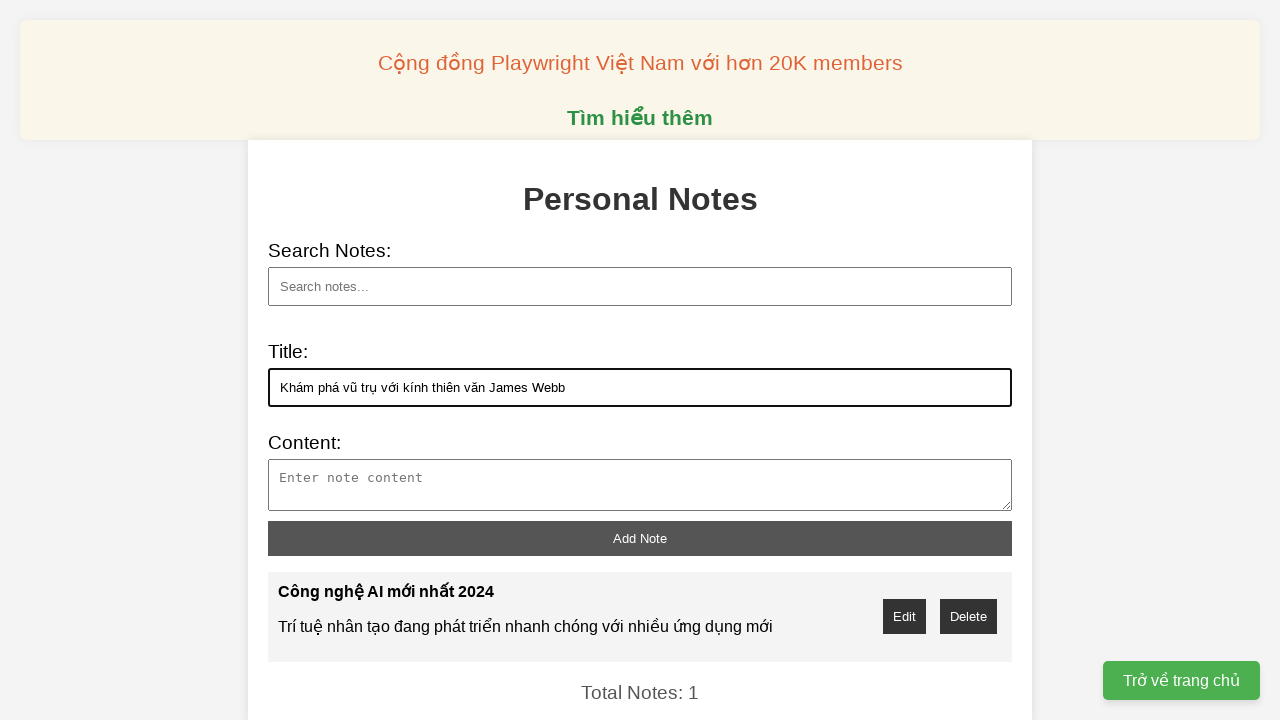

Filled note content for: Khám phá vũ trụ với kính thiên văn James Webb on //textarea[@id='note-content']
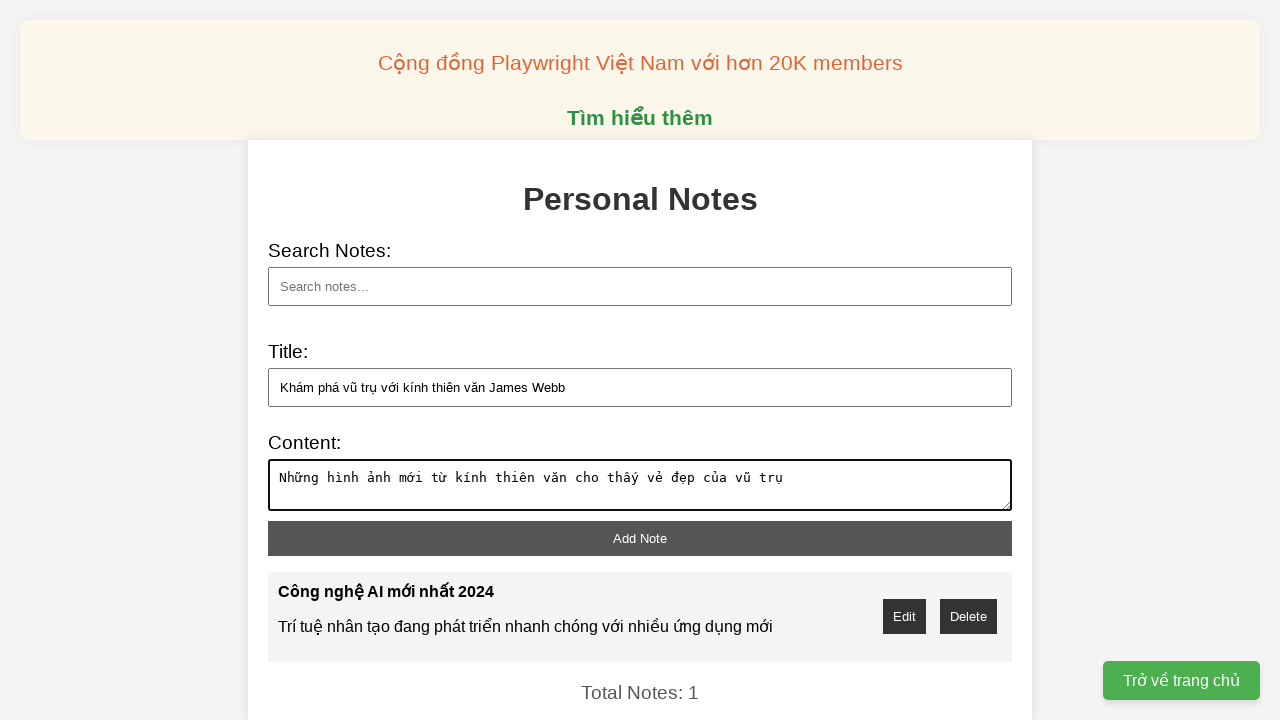

Added note: Khám phá vũ trụ với kính thiên văn James Webb at (640, 538) on xpath=//button[@id='add-note']
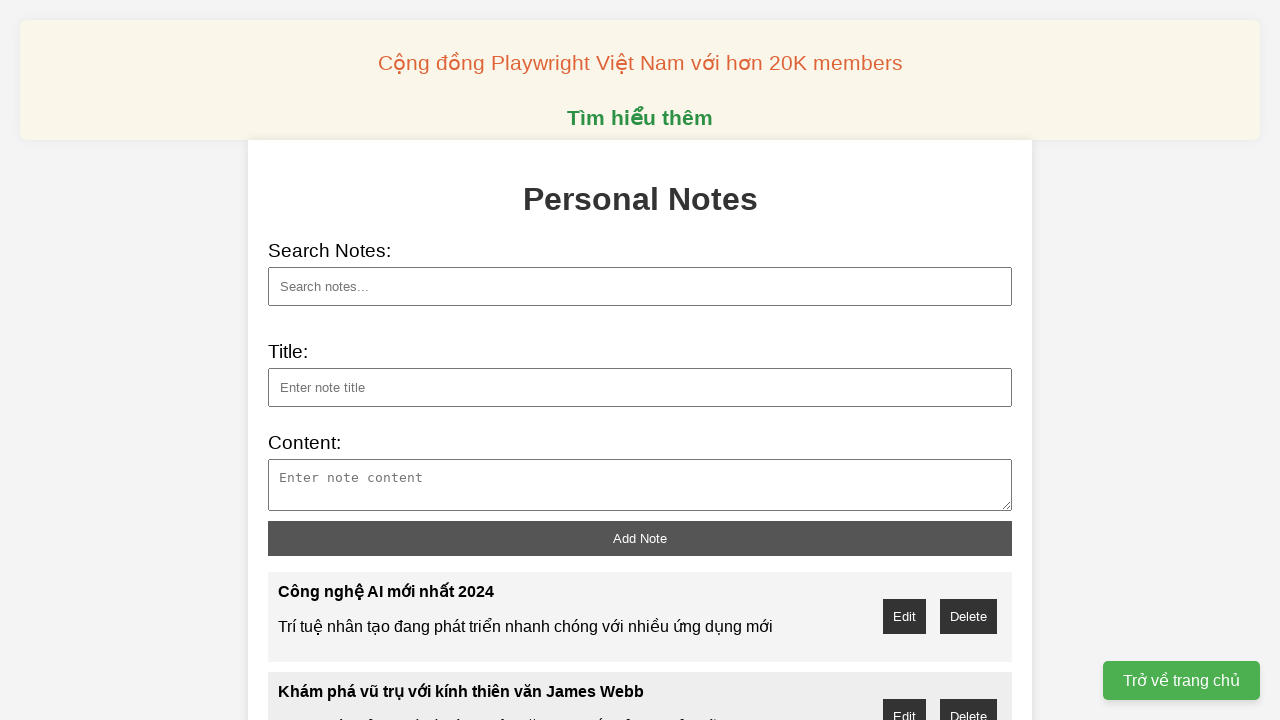

Filled note title: Robot hỗ trợ trong y tế on //input[@id='note-title']
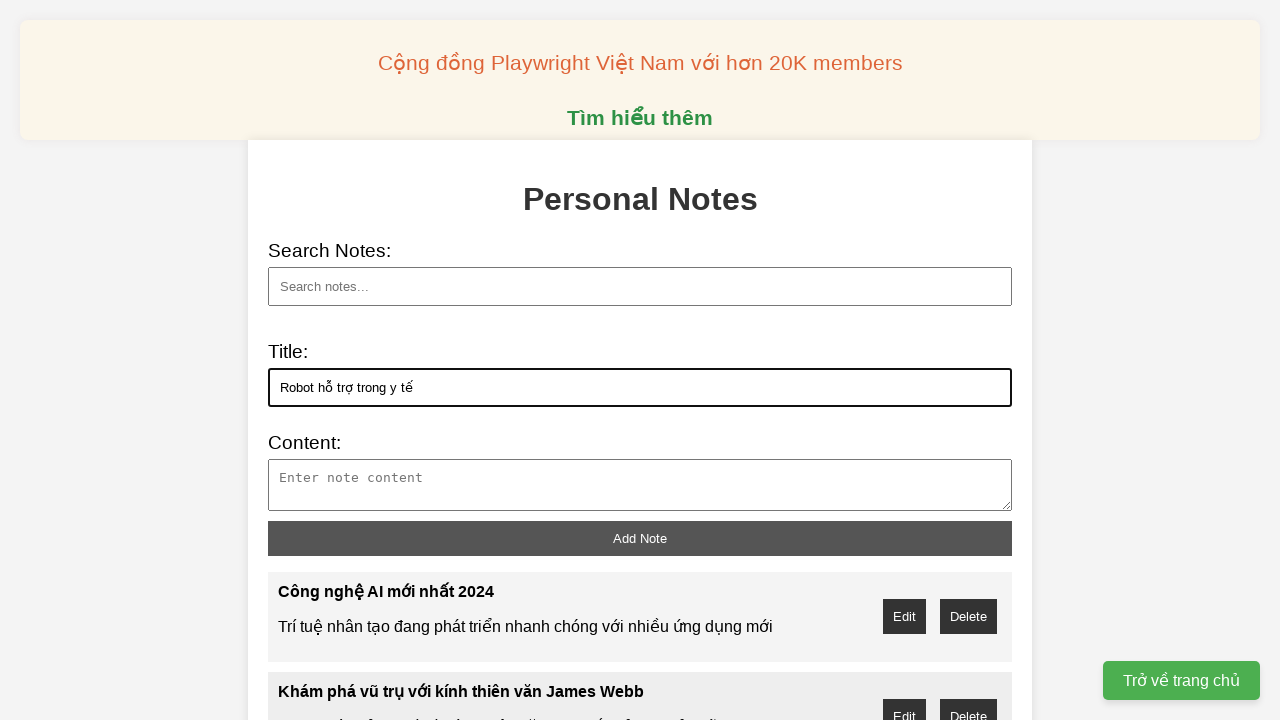

Filled note content for: Robot hỗ trợ trong y tế on //textarea[@id='note-content']
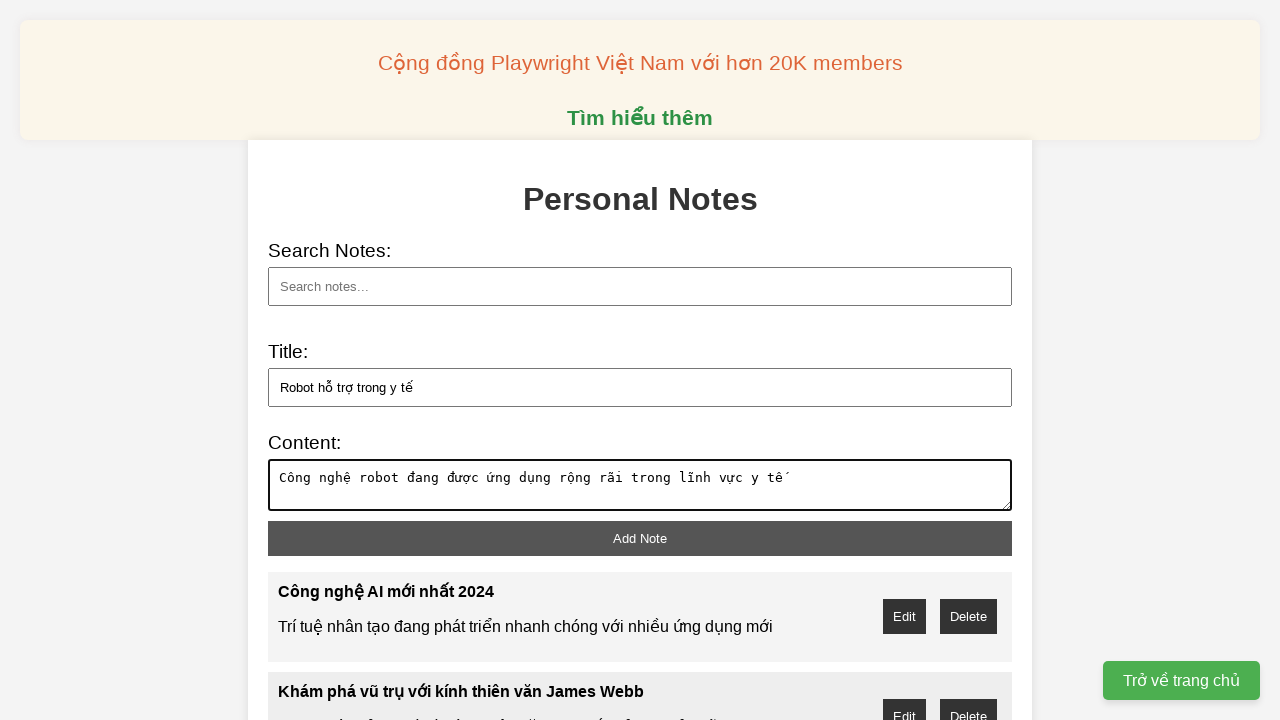

Added note: Robot hỗ trợ trong y tế at (640, 538) on xpath=//button[@id='add-note']
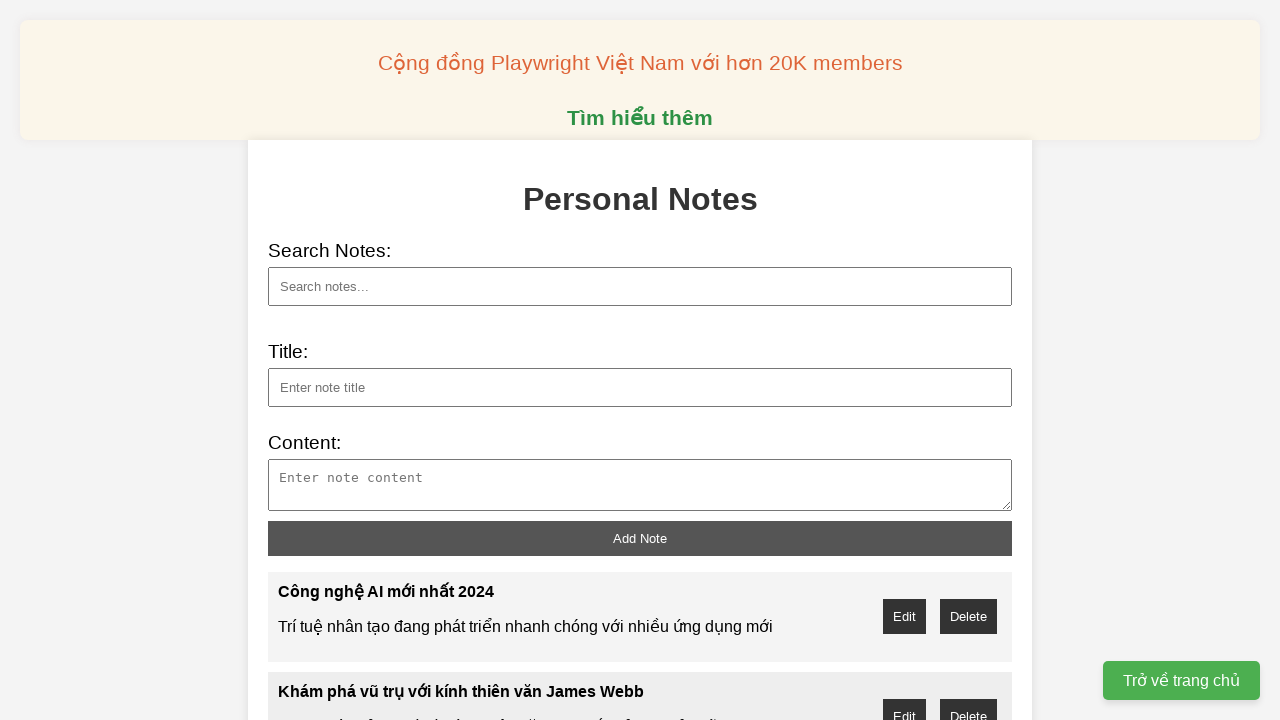

Filled note title: Xe điện và tương lai giao thông on //input[@id='note-title']
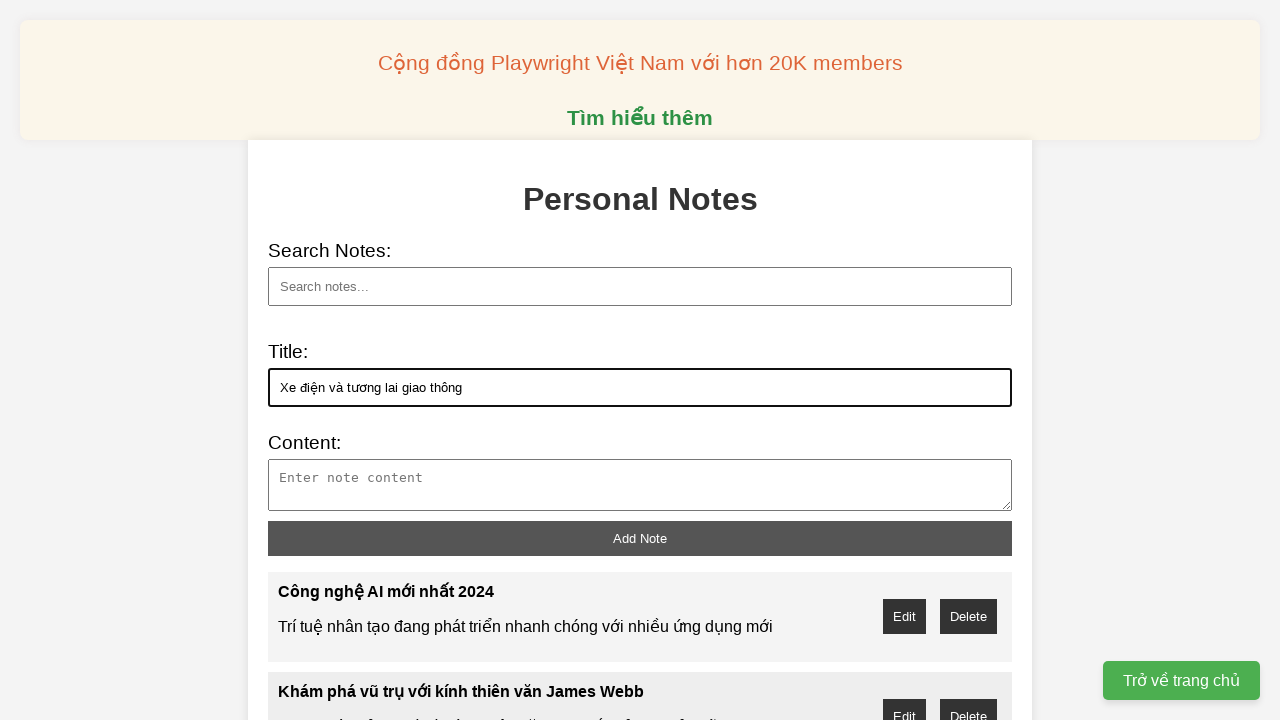

Filled note content for: Xe điện và tương lai giao thông on //textarea[@id='note-content']
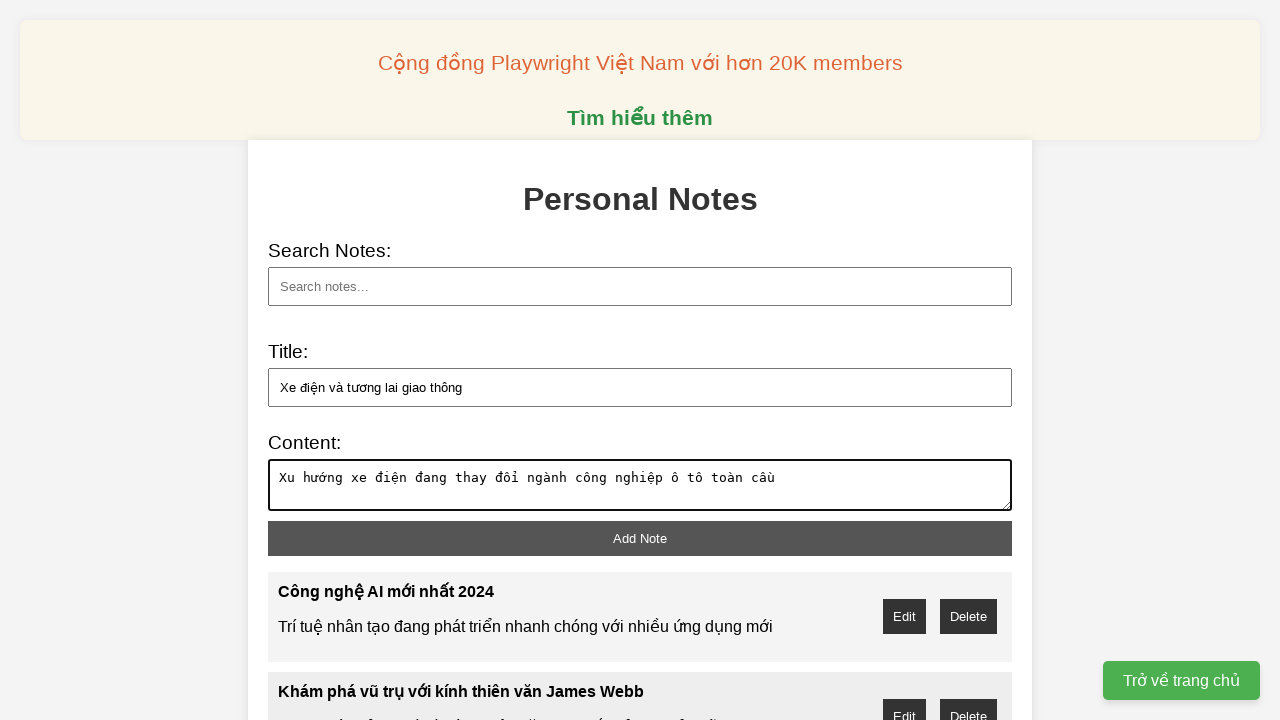

Added note: Xe điện và tương lai giao thông at (640, 538) on xpath=//button[@id='add-note']
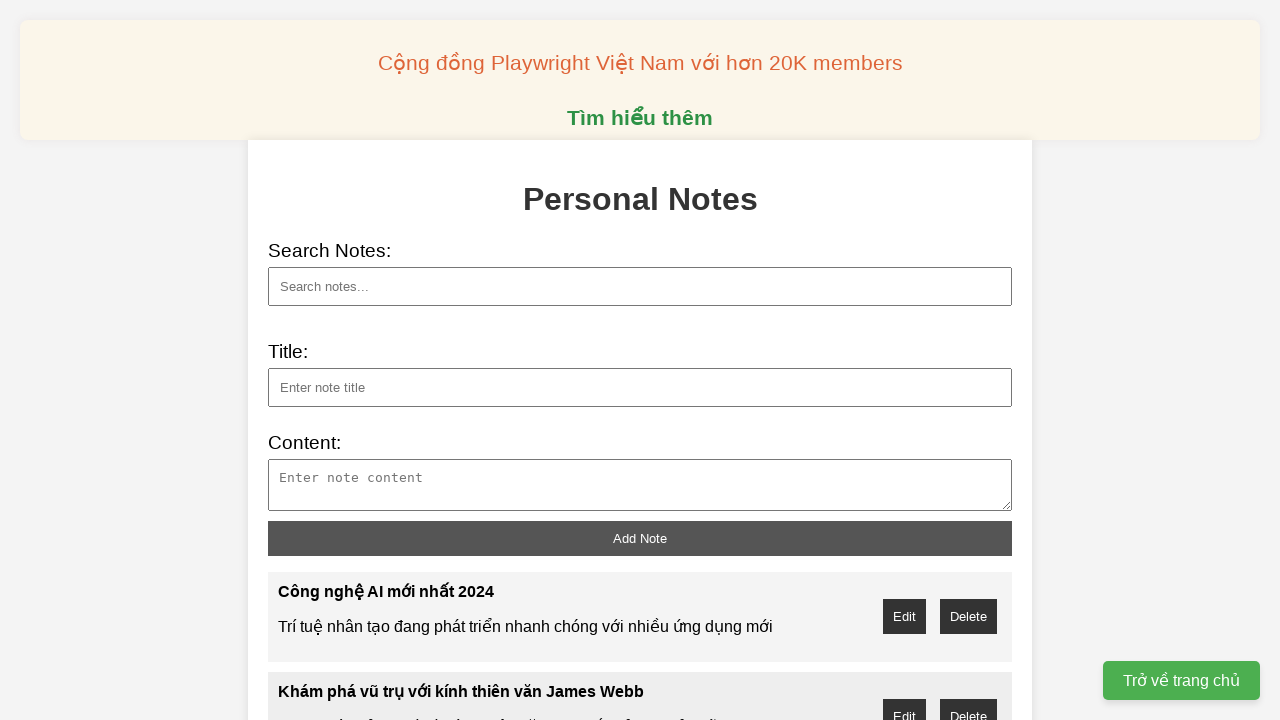

Filled note title: Blockchain và tiền mã hóa on //input[@id='note-title']
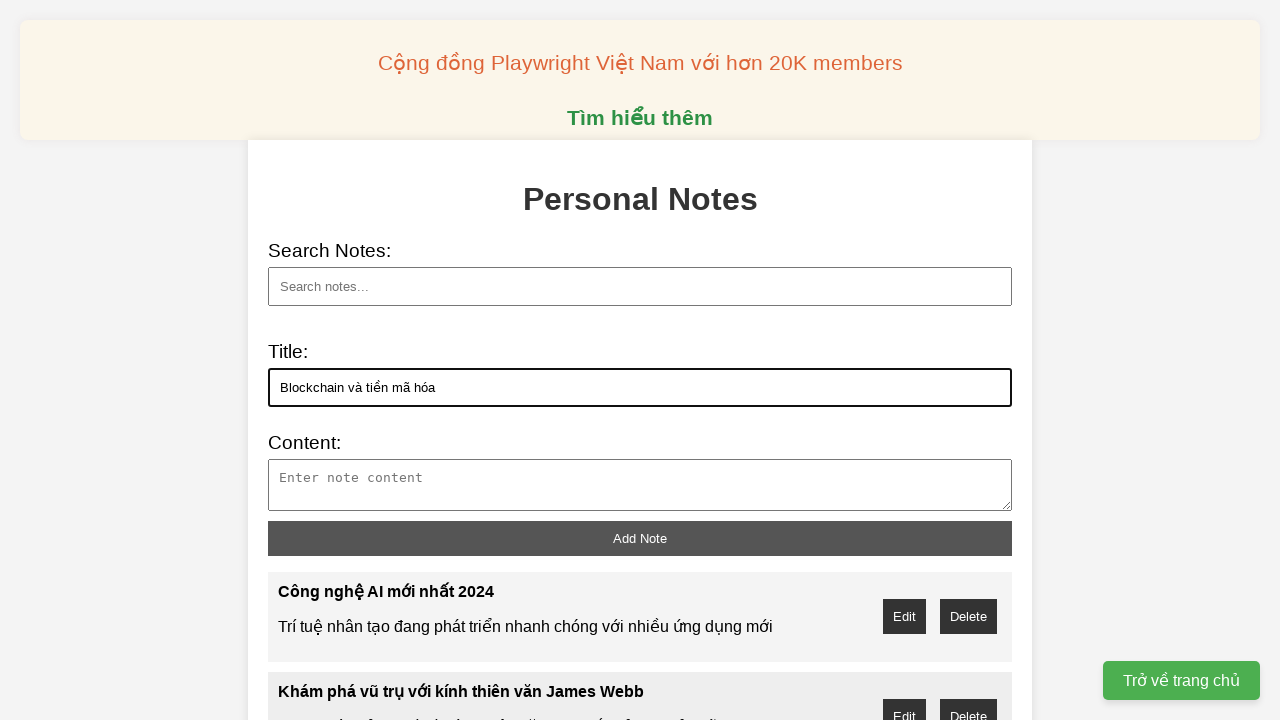

Filled note content for: Blockchain và tiền mã hóa on //textarea[@id='note-content']
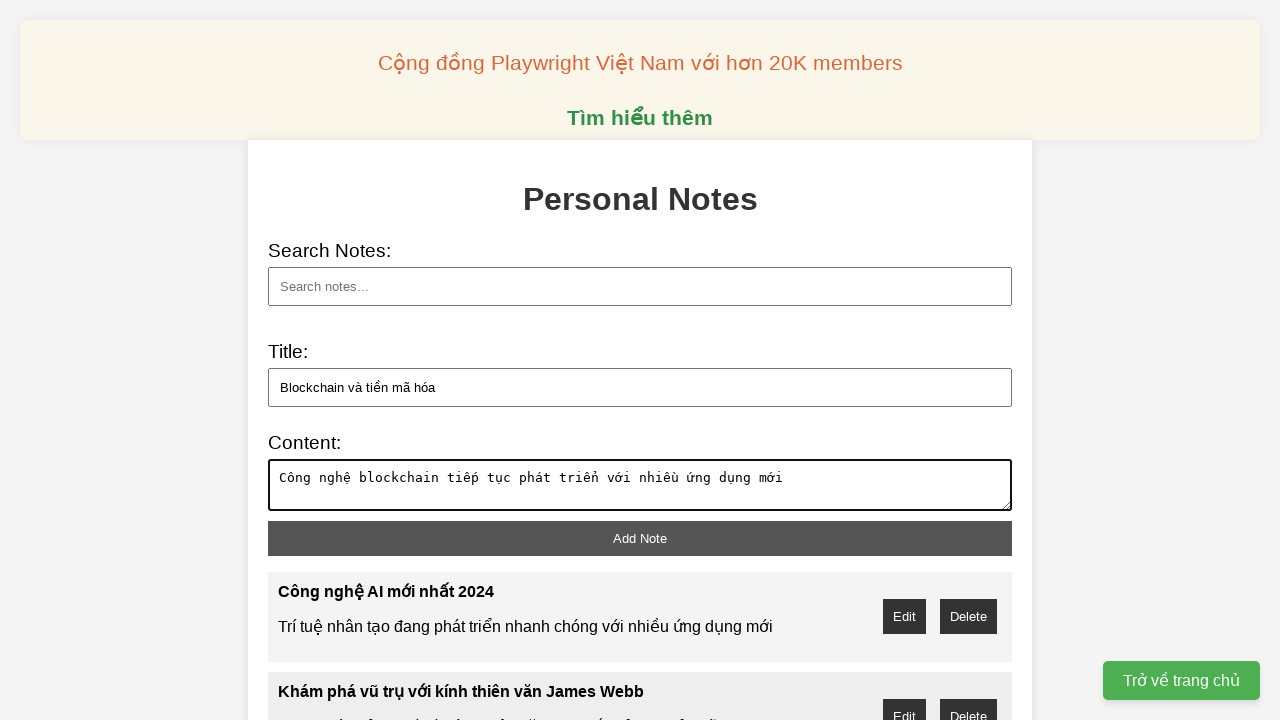

Added note: Blockchain và tiền mã hóa at (640, 538) on xpath=//button[@id='add-note']
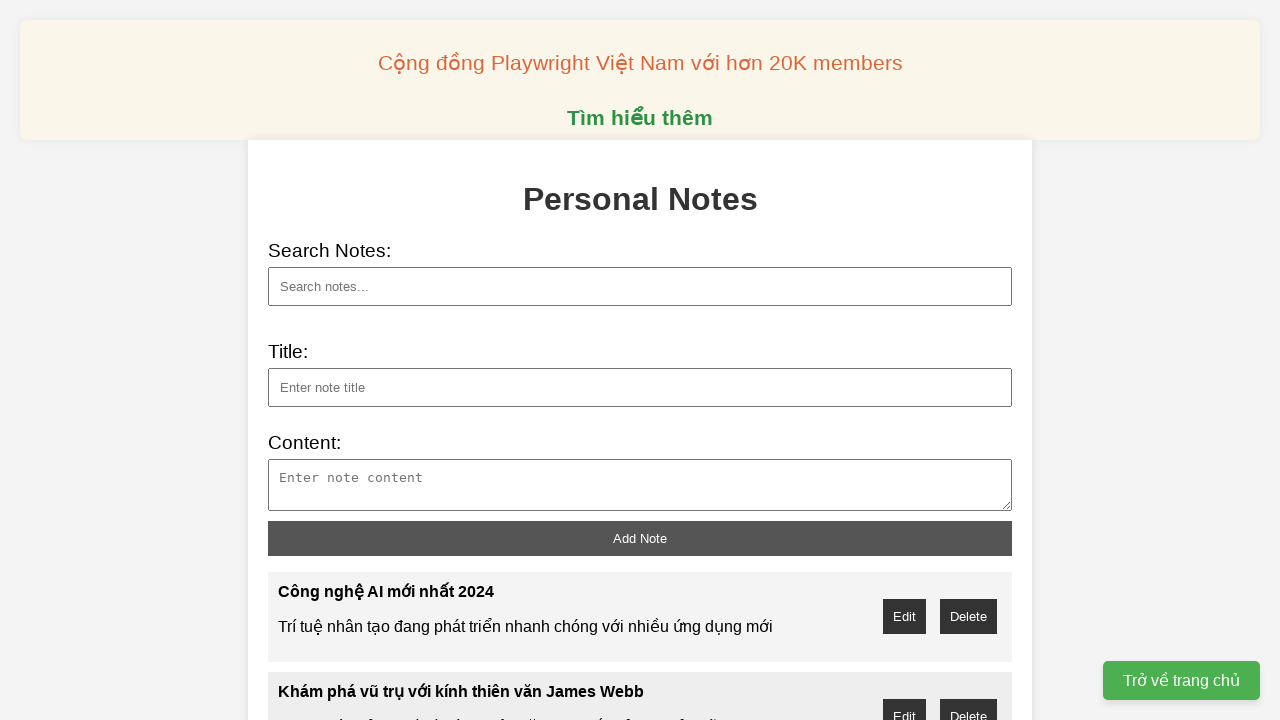

Filled note title: Năng lượng tái tạo phát triển mạnh on //input[@id='note-title']
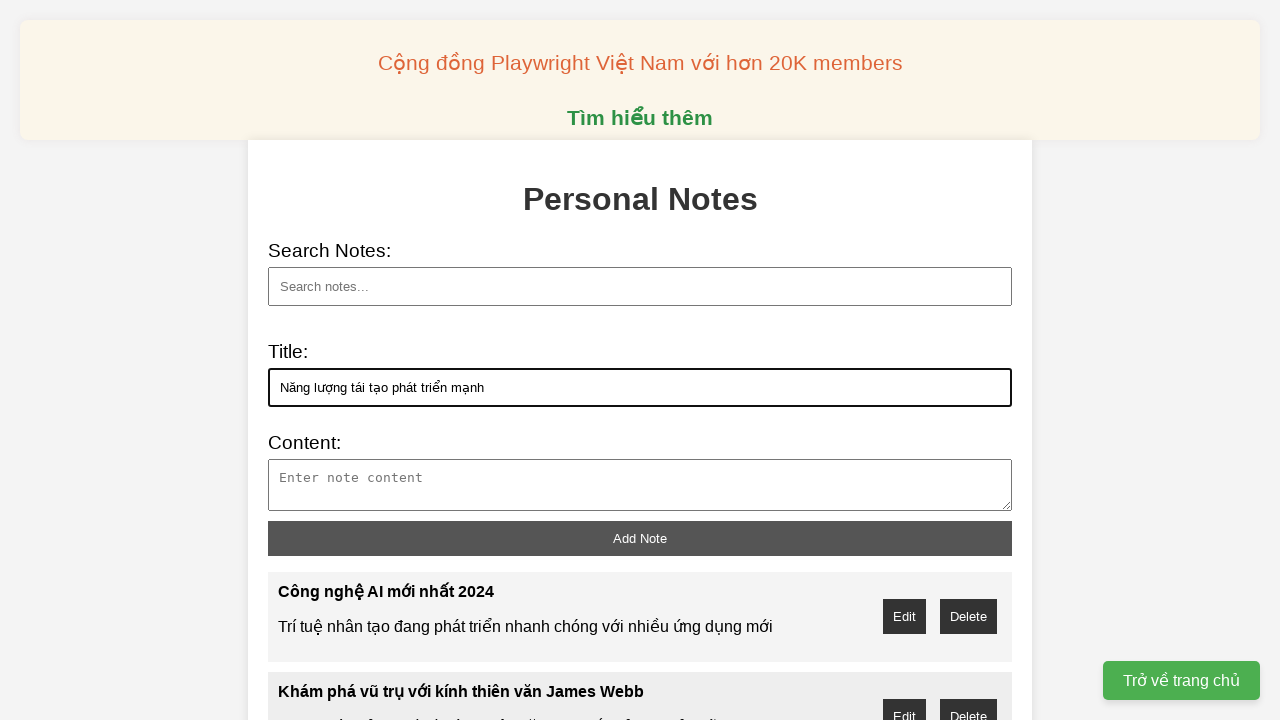

Filled note content for: Năng lượng tái tạo phát triển mạnh on //textarea[@id='note-content']
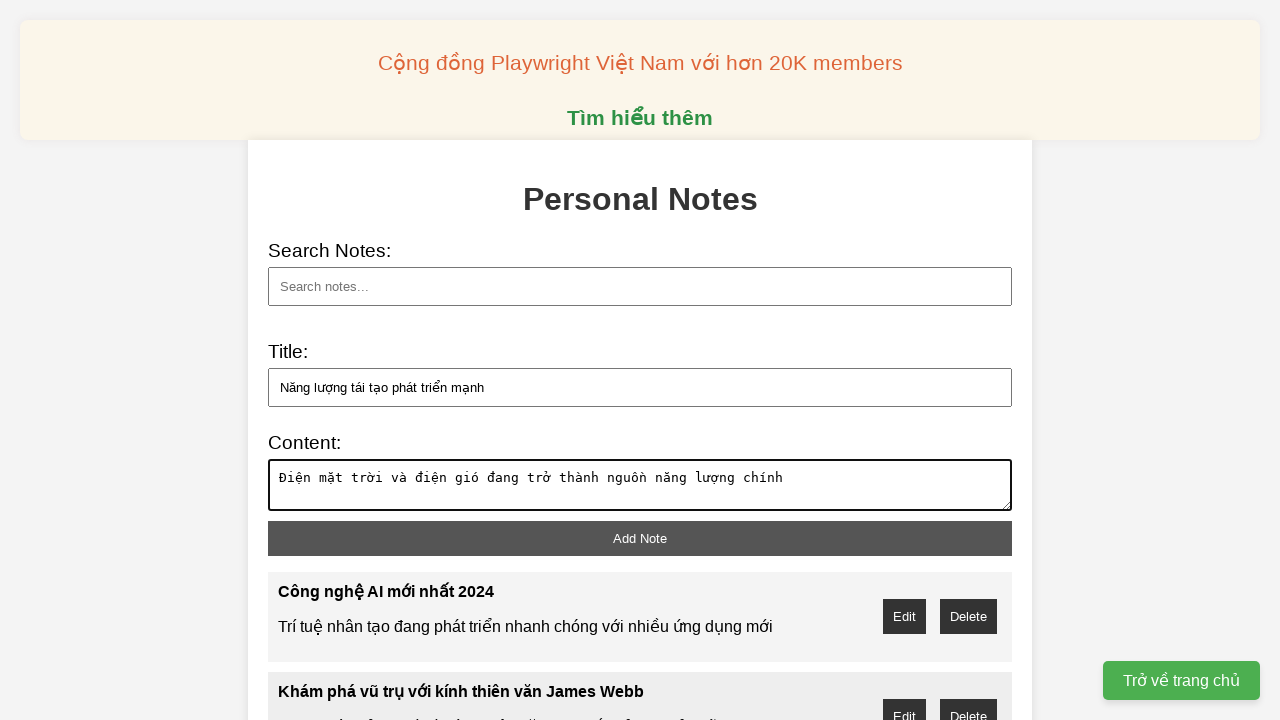

Added note: Năng lượng tái tạo phát triển mạnh at (640, 538) on xpath=//button[@id='add-note']
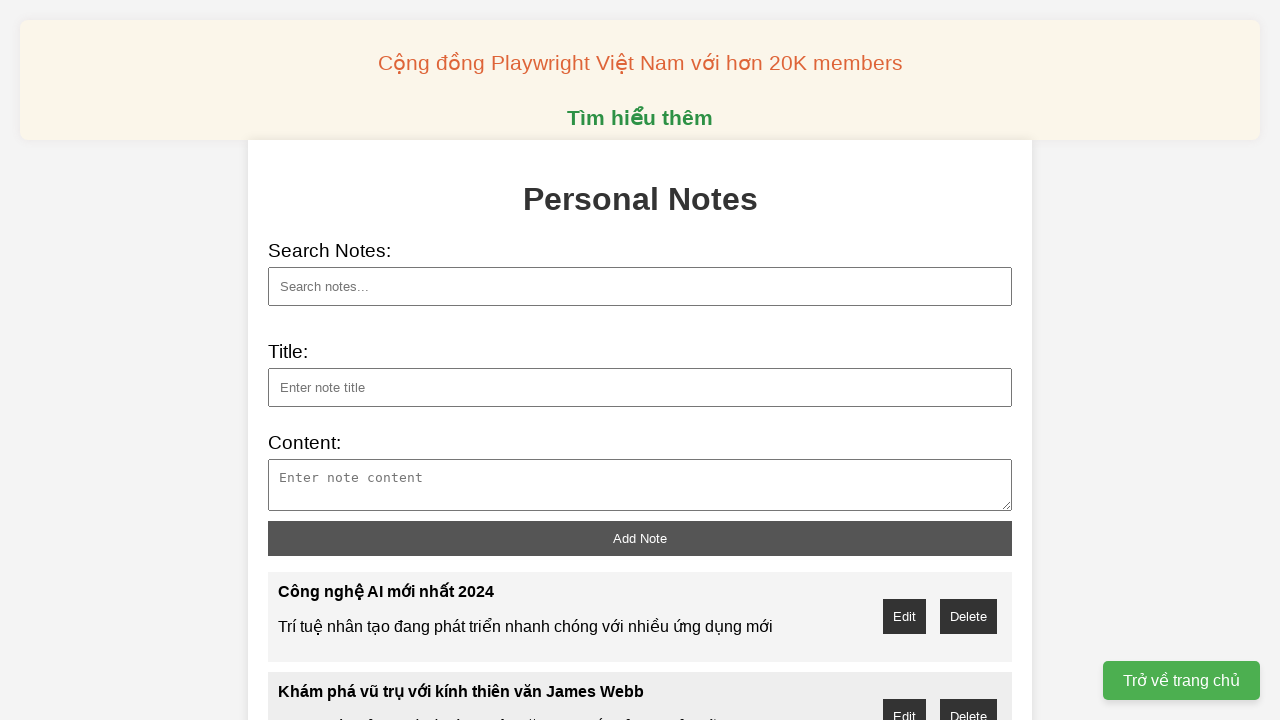

Filled note title: Thực tế ảo trong giáo dục on //input[@id='note-title']
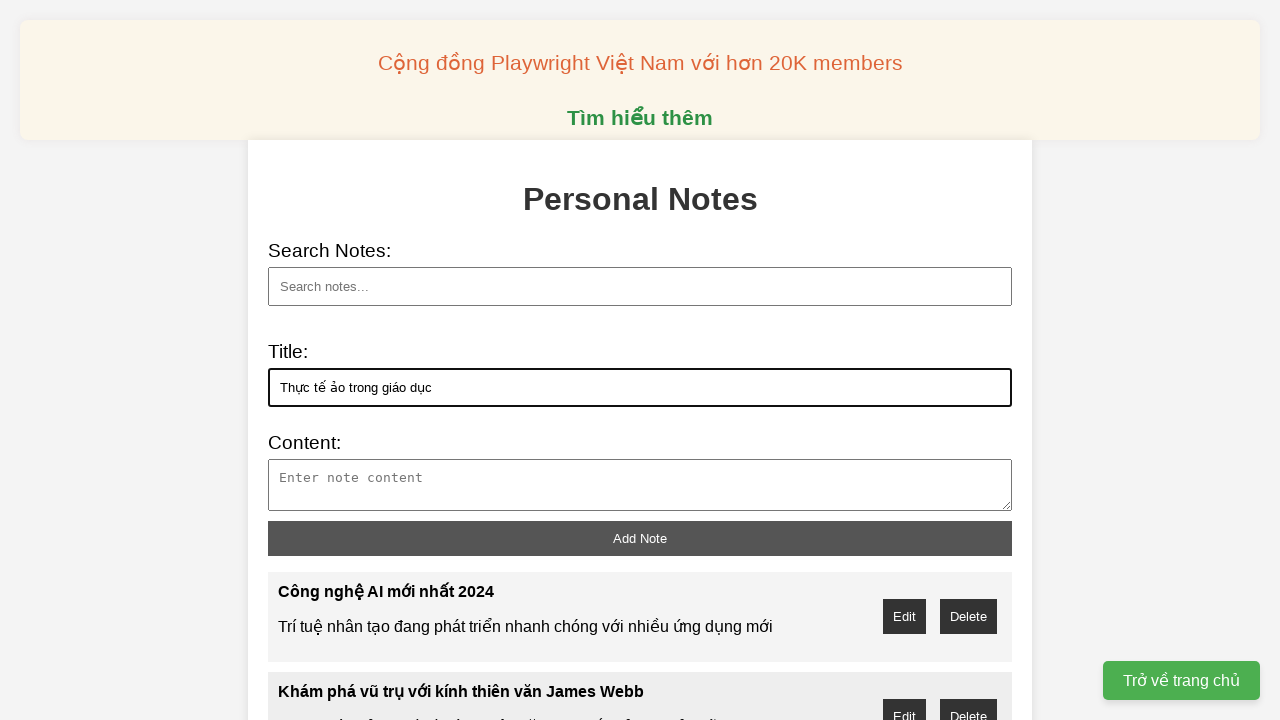

Filled note content for: Thực tế ảo trong giáo dục on //textarea[@id='note-content']
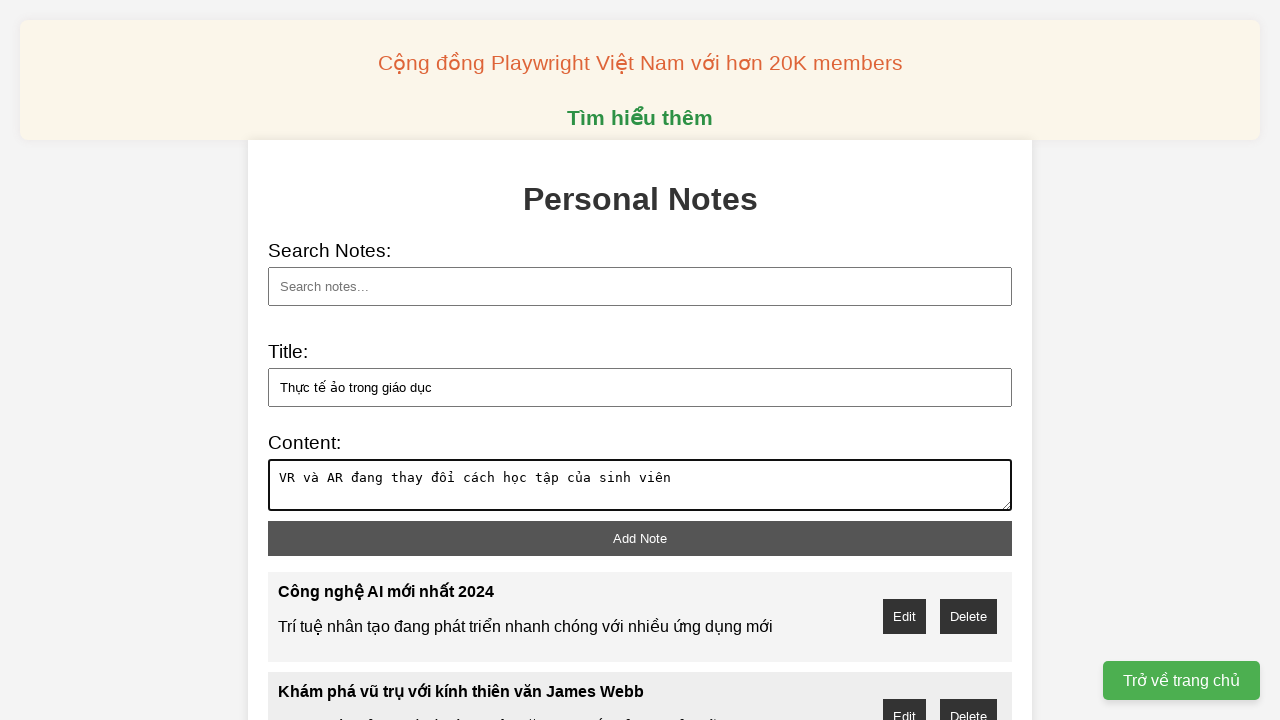

Added note: Thực tế ảo trong giáo dục at (640, 538) on xpath=//button[@id='add-note']
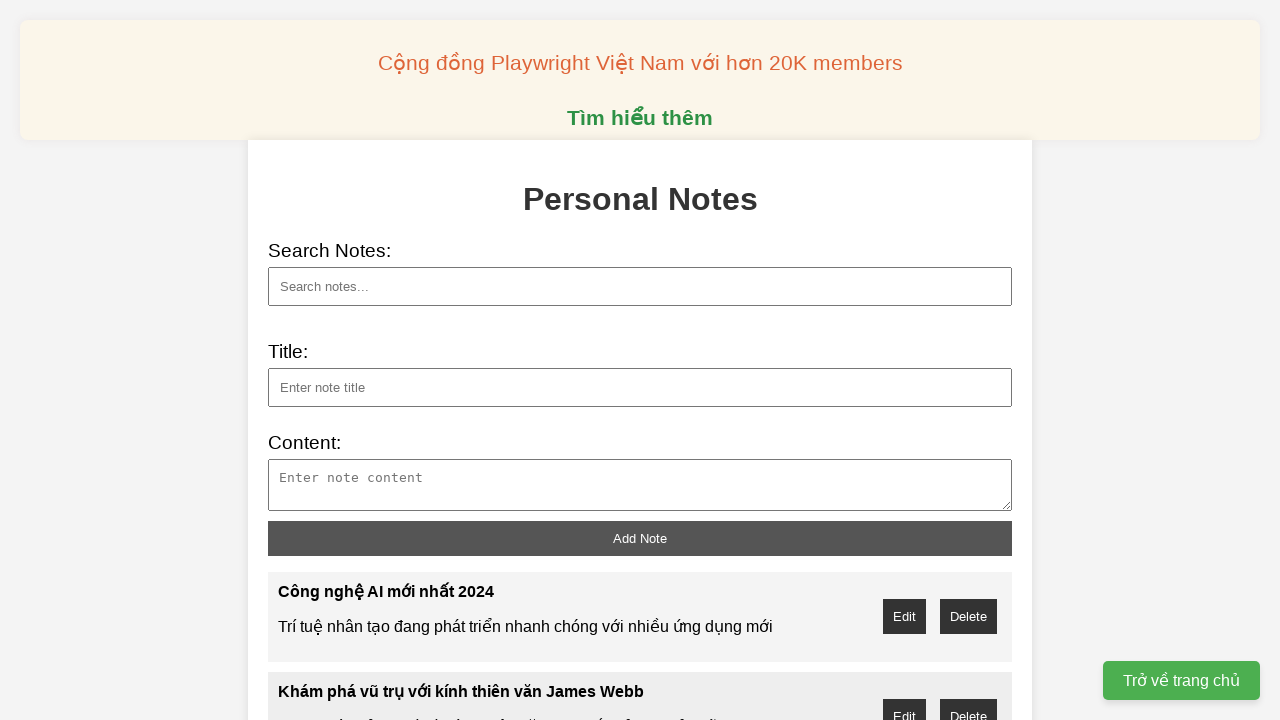

Filled note title: 5G và Internet vạn vật on //input[@id='note-title']
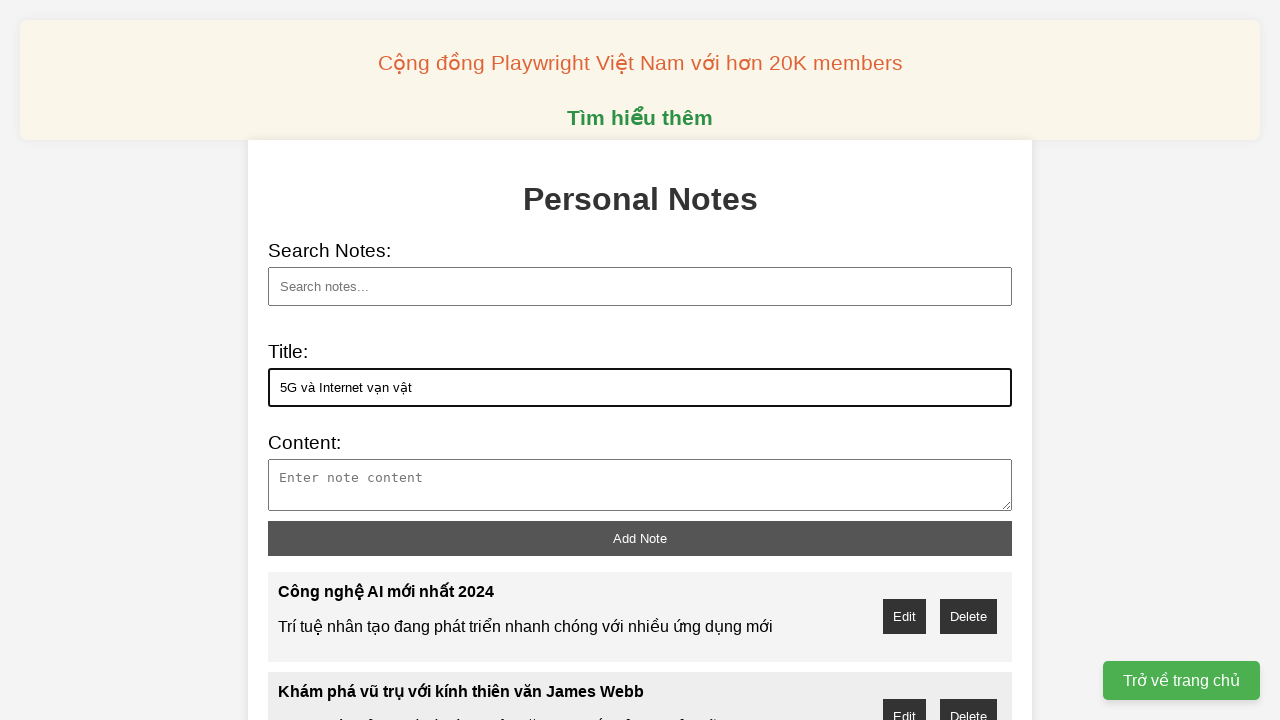

Filled note content for: 5G và Internet vạn vật on //textarea[@id='note-content']
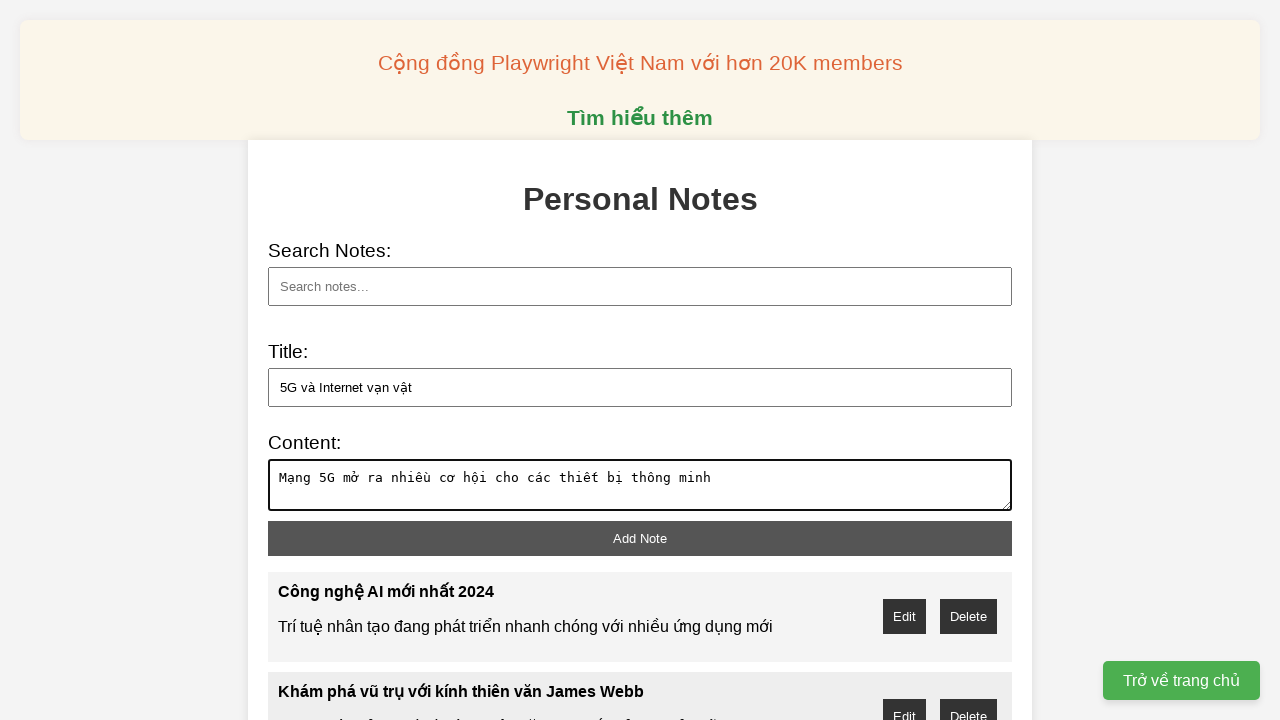

Added note: 5G và Internet vạn vật at (640, 538) on xpath=//button[@id='add-note']
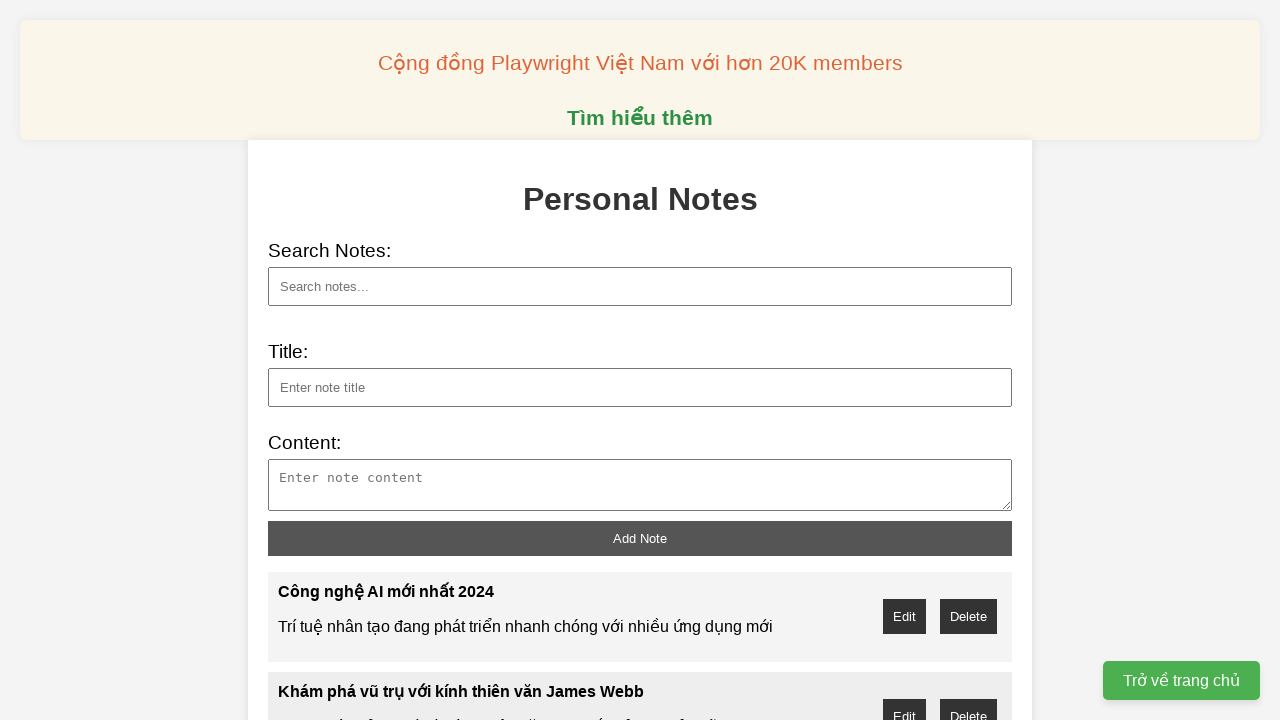

Filled note title: An niệm mạng trong kỷ nguyên số on //input[@id='note-title']
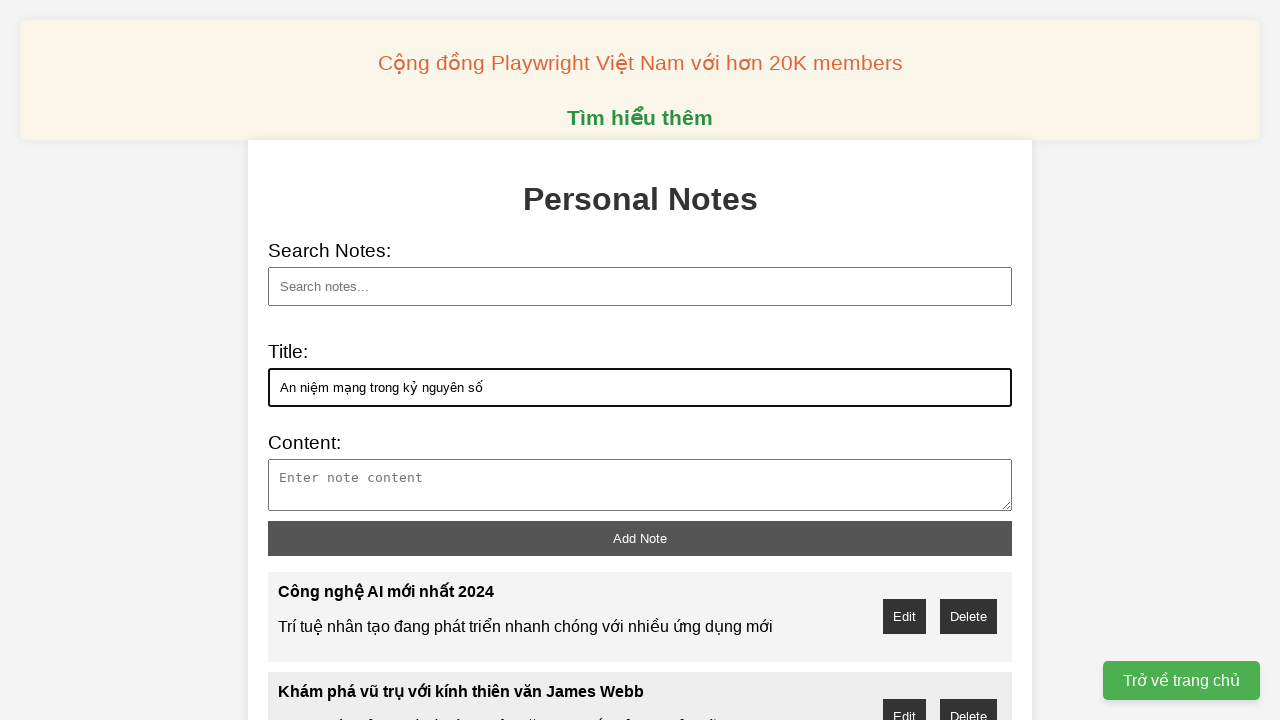

Filled note content for: An niệm mạng trong kỷ nguyên số on //textarea[@id='note-content']
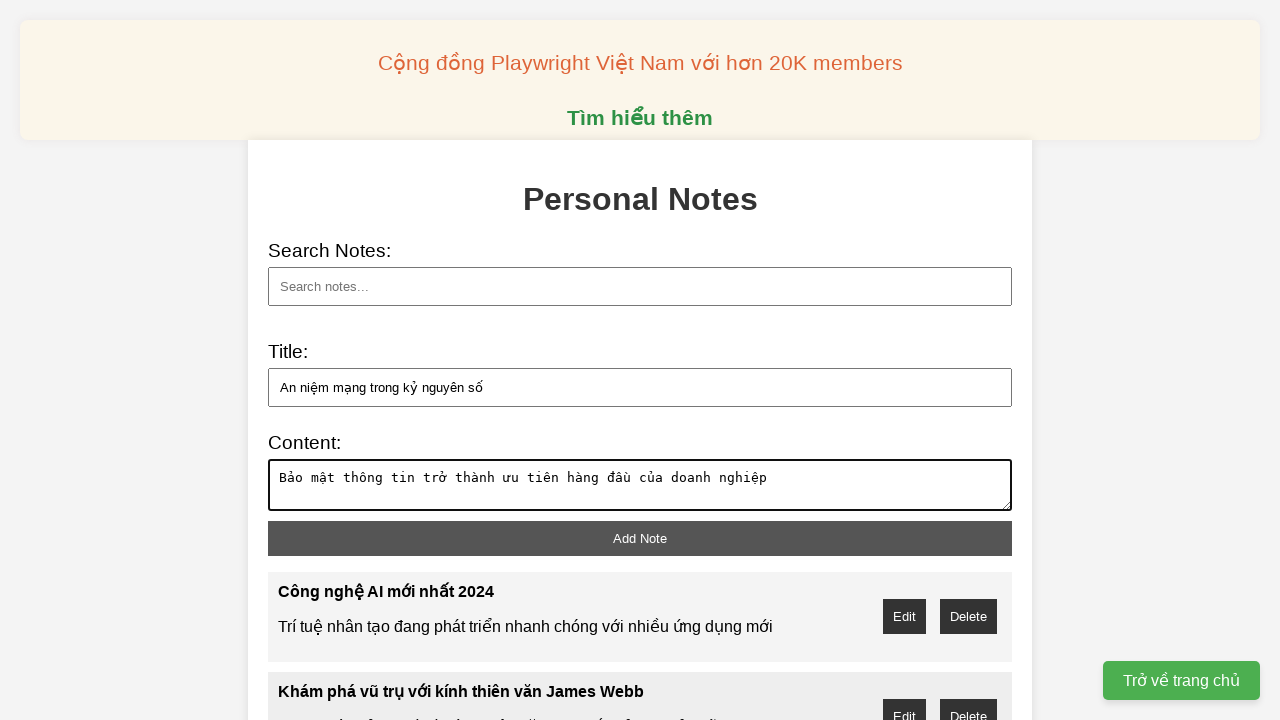

Added note: An niệm mạng trong kỷ nguyên số at (640, 538) on xpath=//button[@id='add-note']
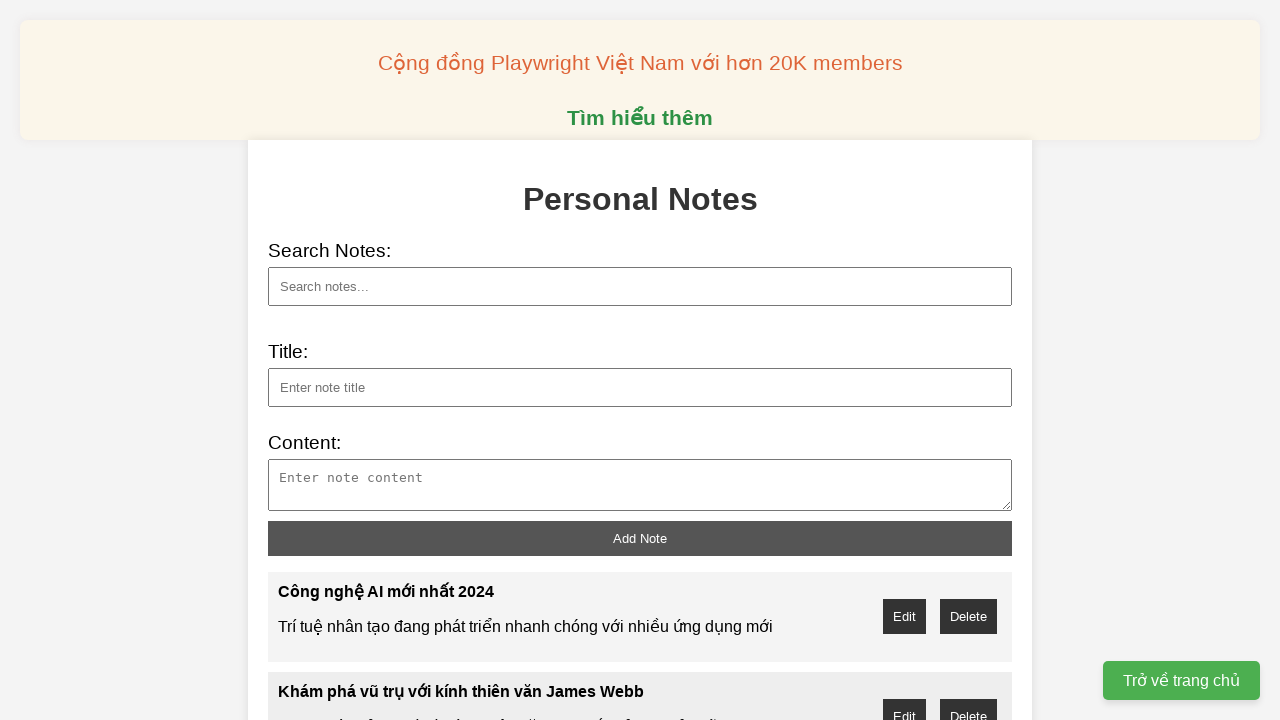

Filled note title: Máy tính lượng tử tiến bộ mới on //input[@id='note-title']
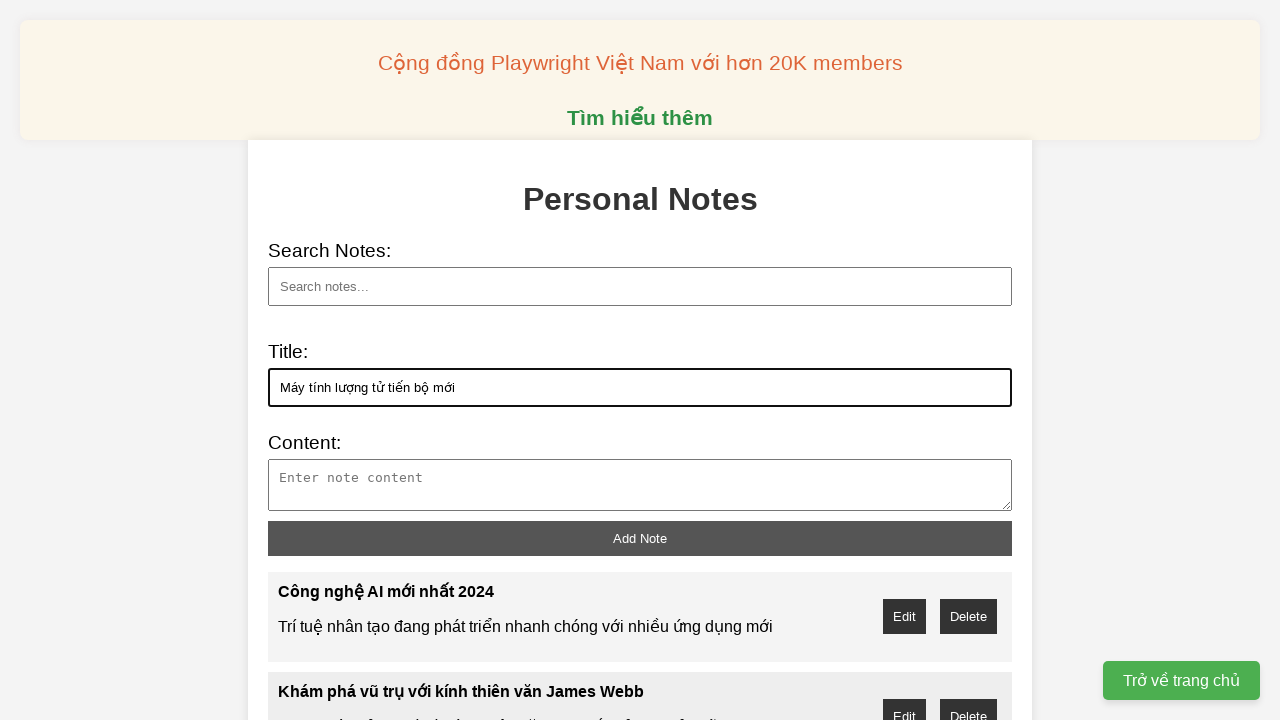

Filled note content for: Máy tính lượng tử tiến bộ mới on //textarea[@id='note-content']
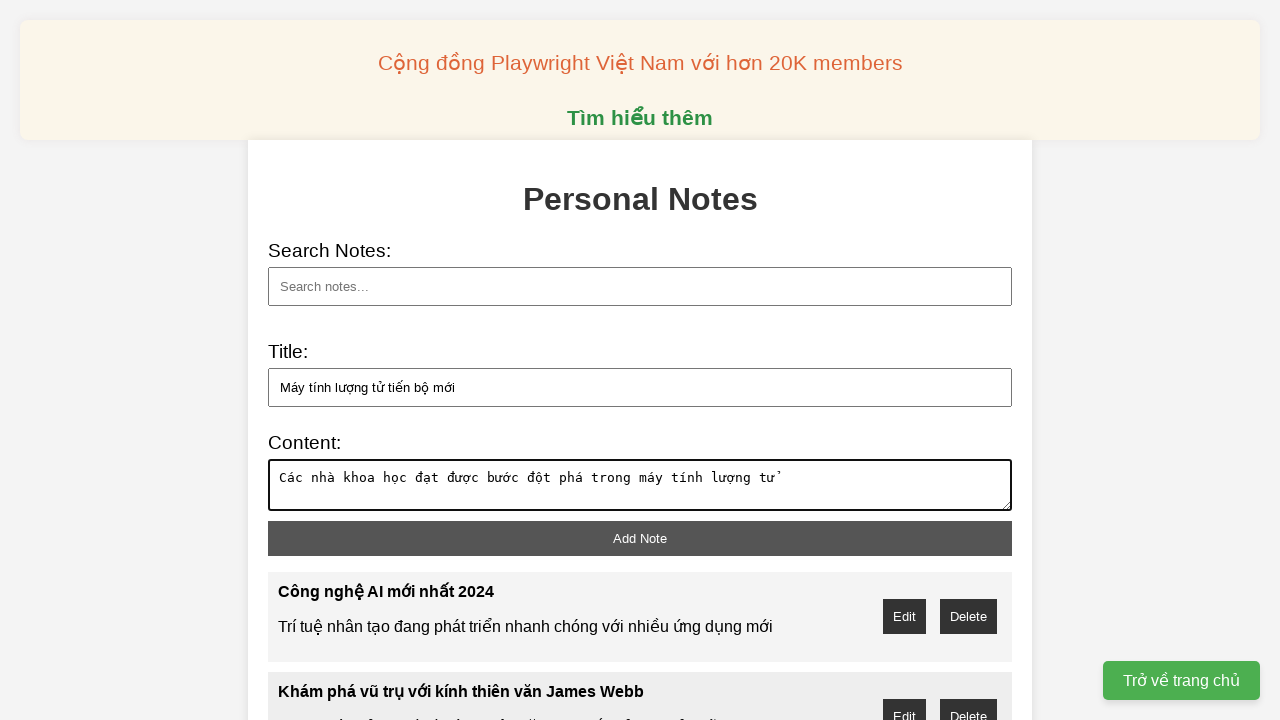

Added note: Máy tính lượng tử tiến bộ mới at (640, 538) on xpath=//button[@id='add-note']
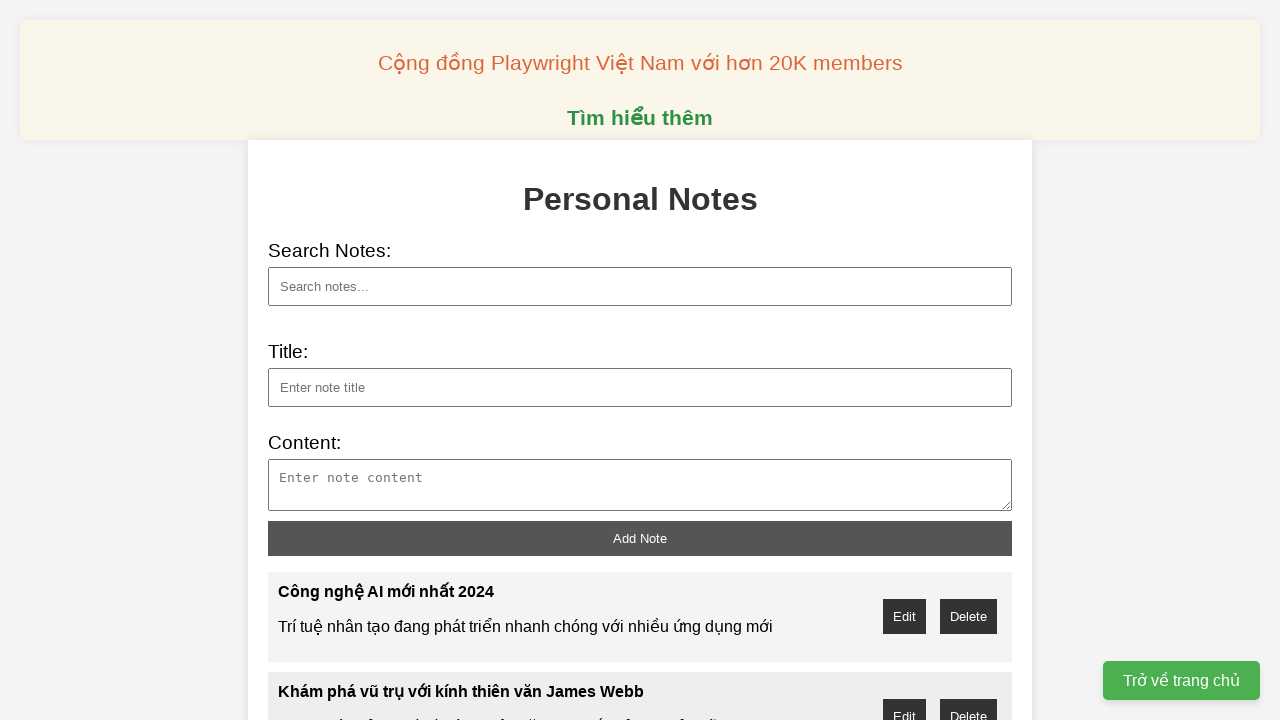

Searched for note with title: Blockchain và tiền mã hóa on //input[@id='search']
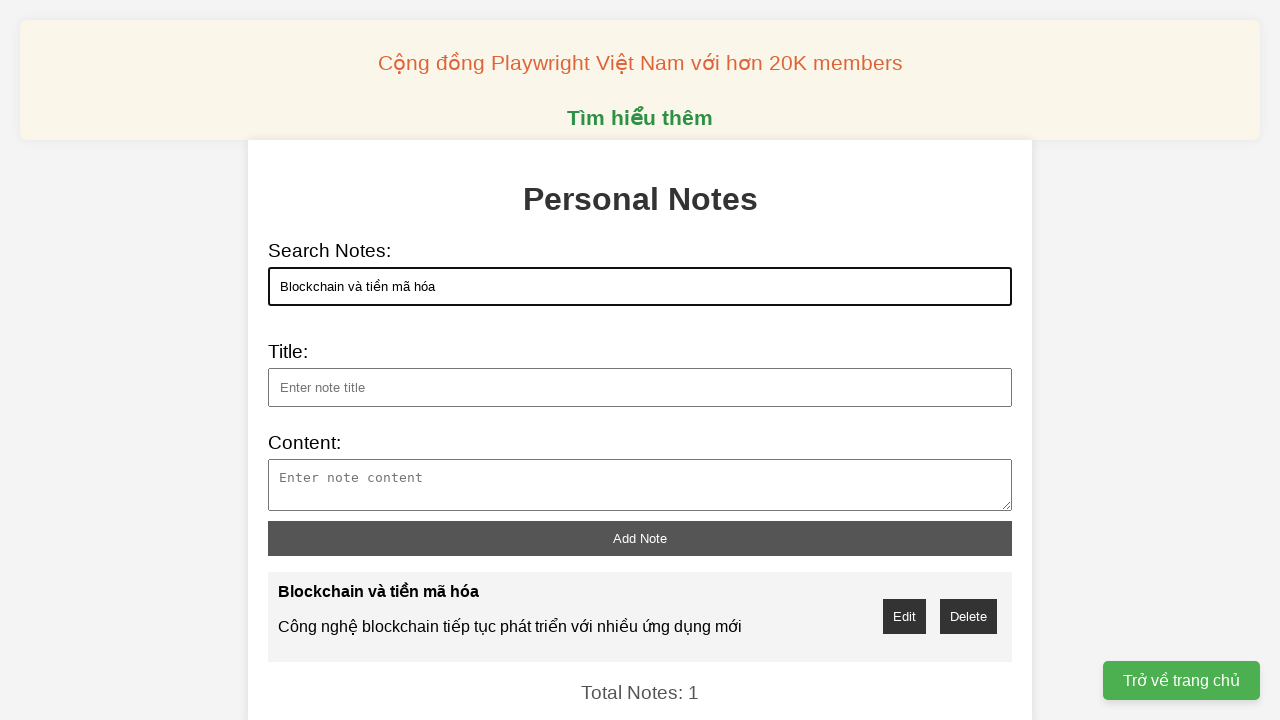

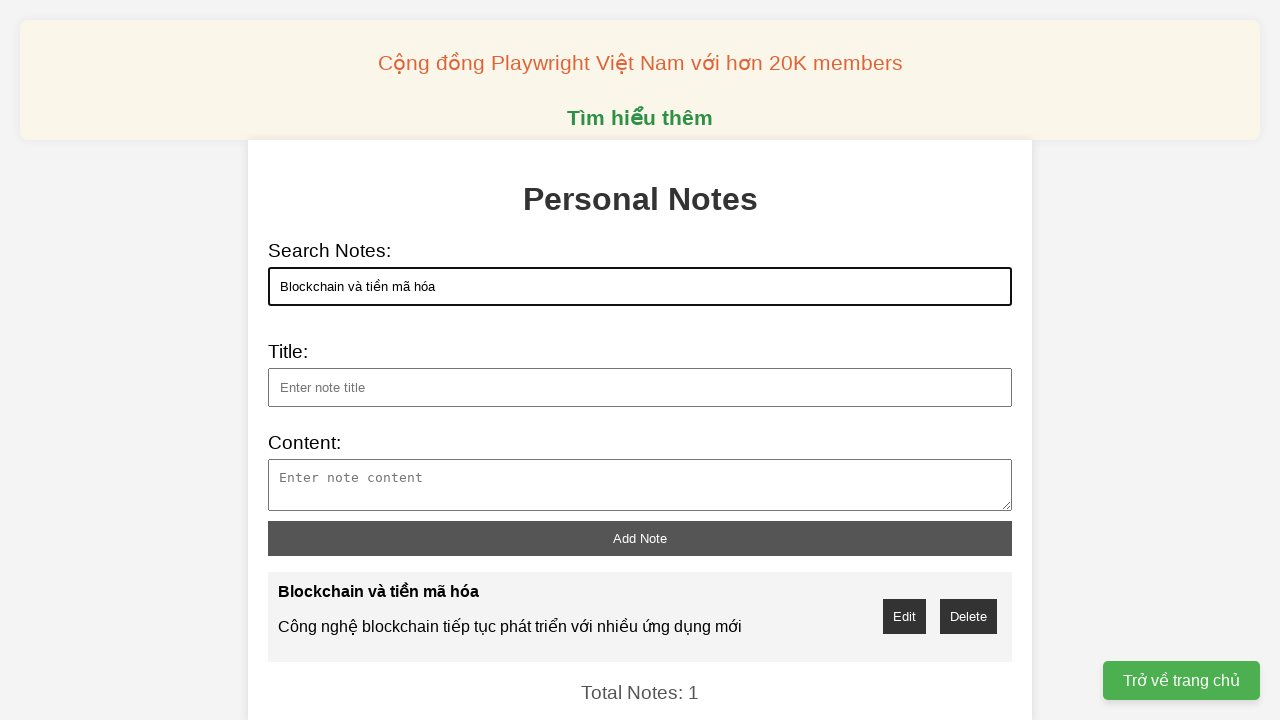